Tests drag and drop functionality on jQueryUI demo page by dragging an element and dropping it onto a target element within an iframe

Starting URL: https://jqueryui.com/droppable/

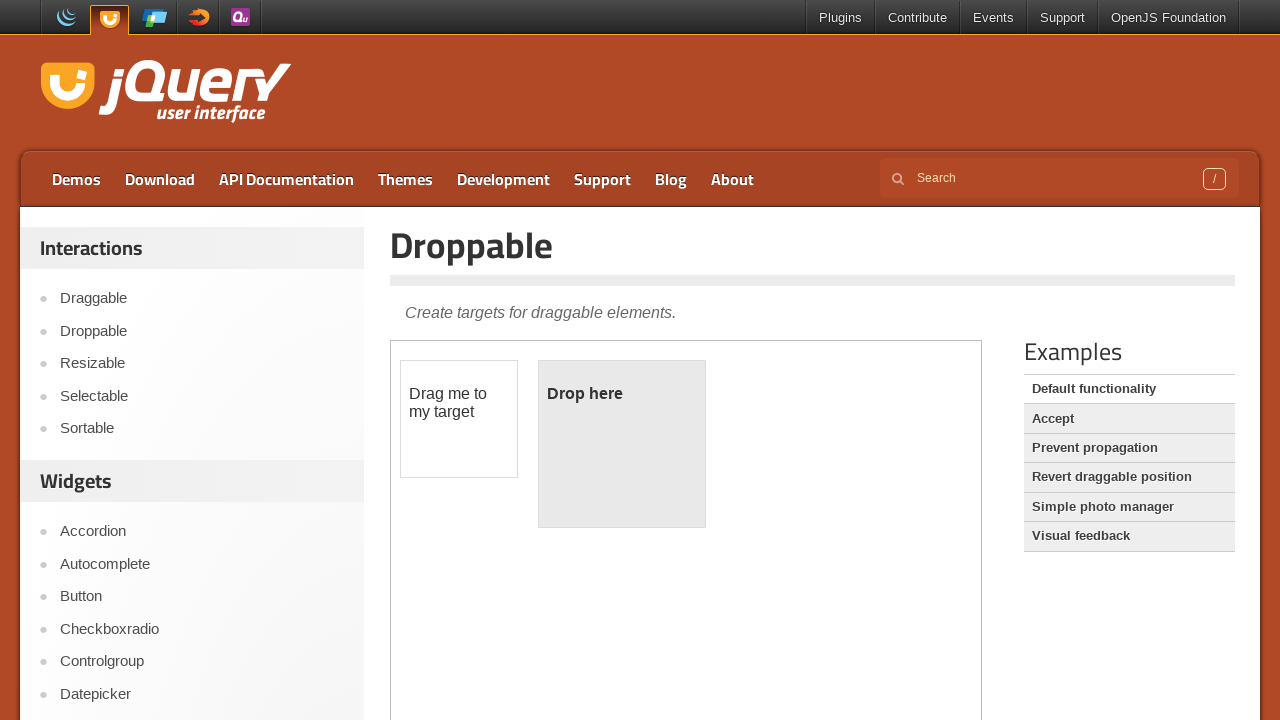

Navigated to jQuery UI droppable demo page
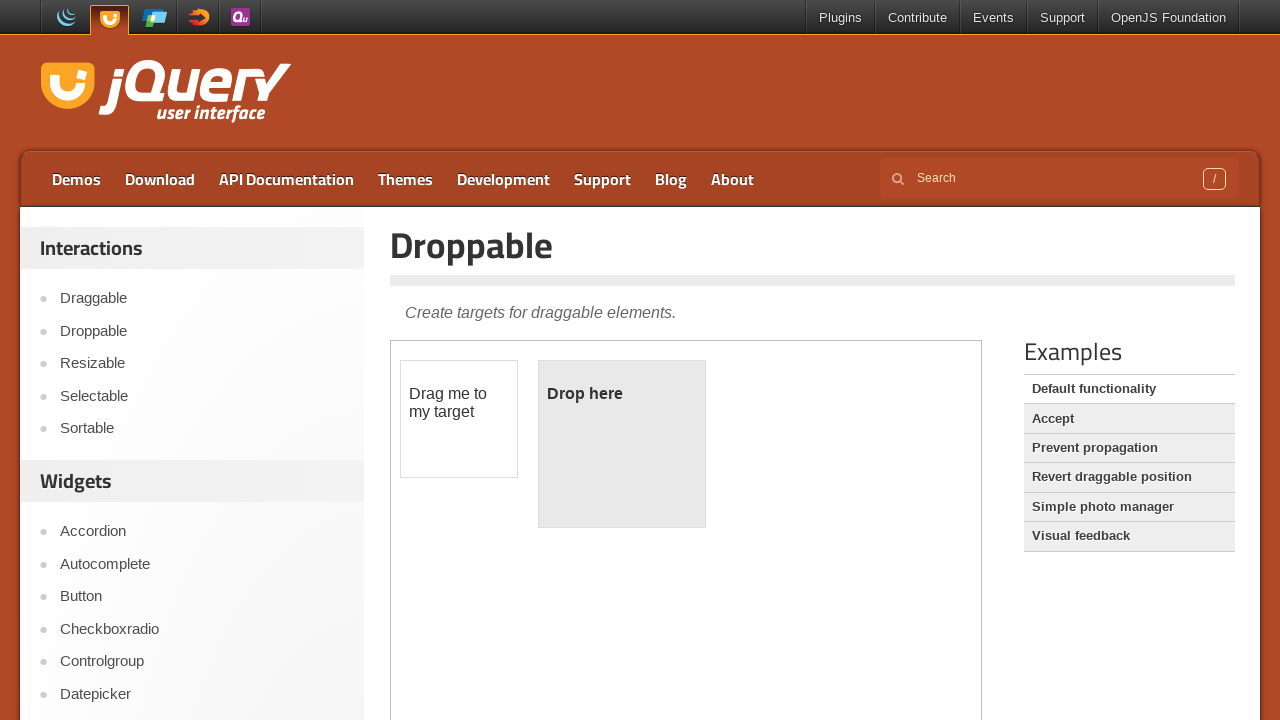

Located demo iframe
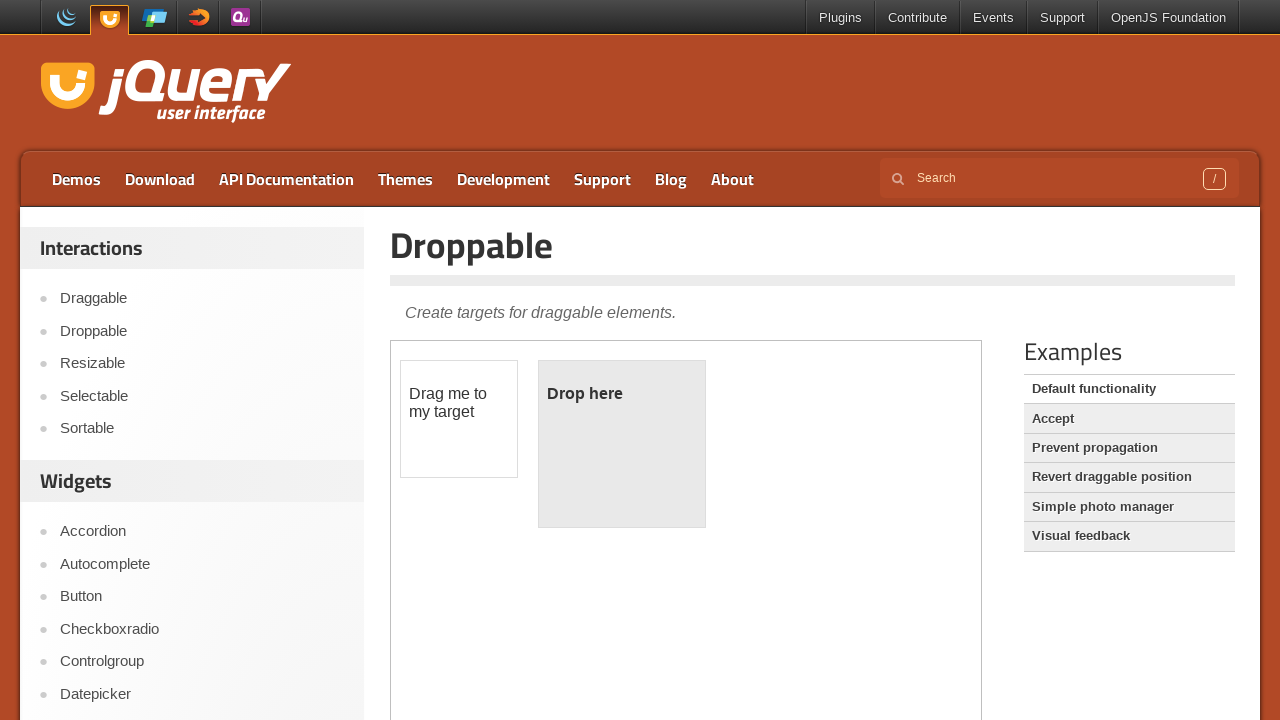

Located draggable element within iframe
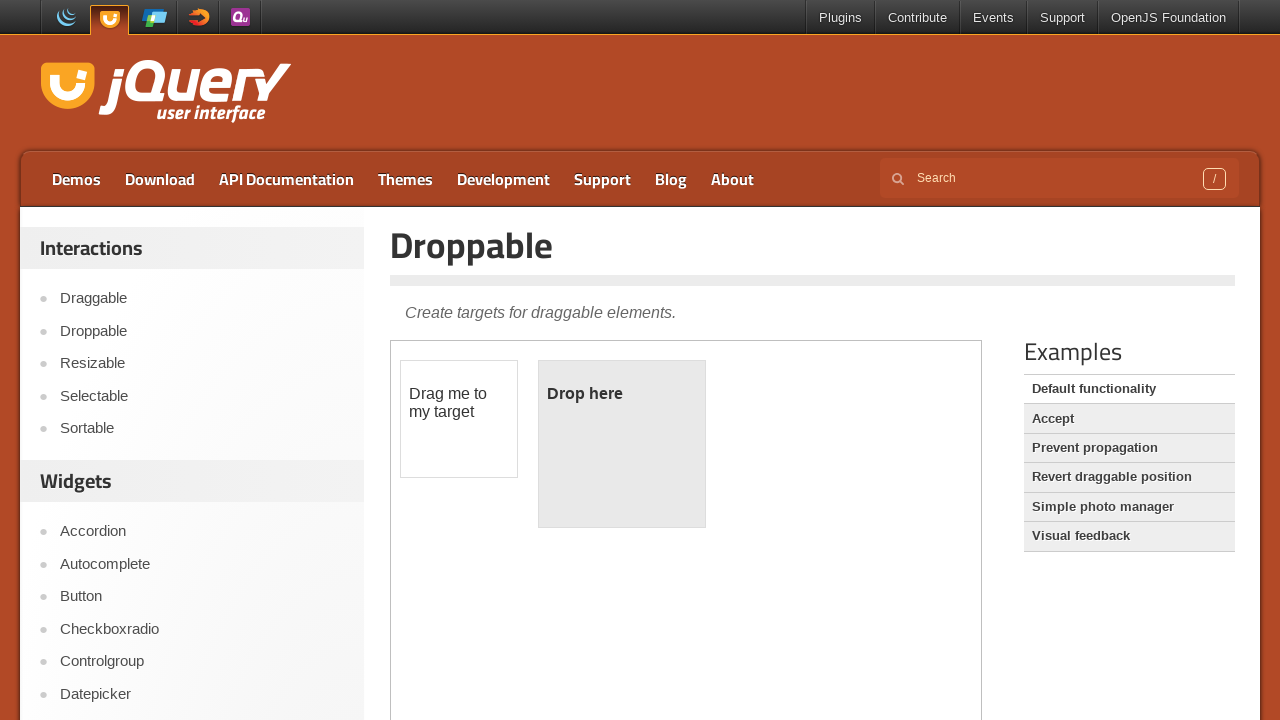

Located droppable target element within iframe
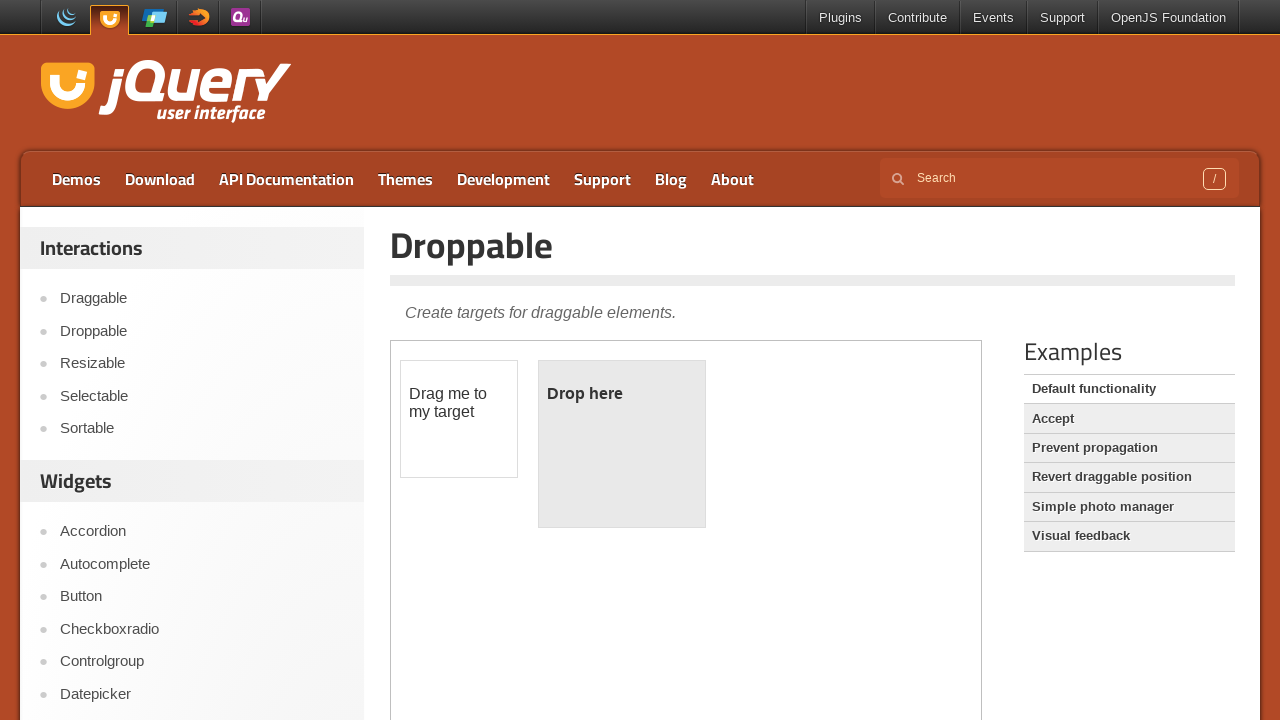

Dragged element onto drop target at (622, 444)
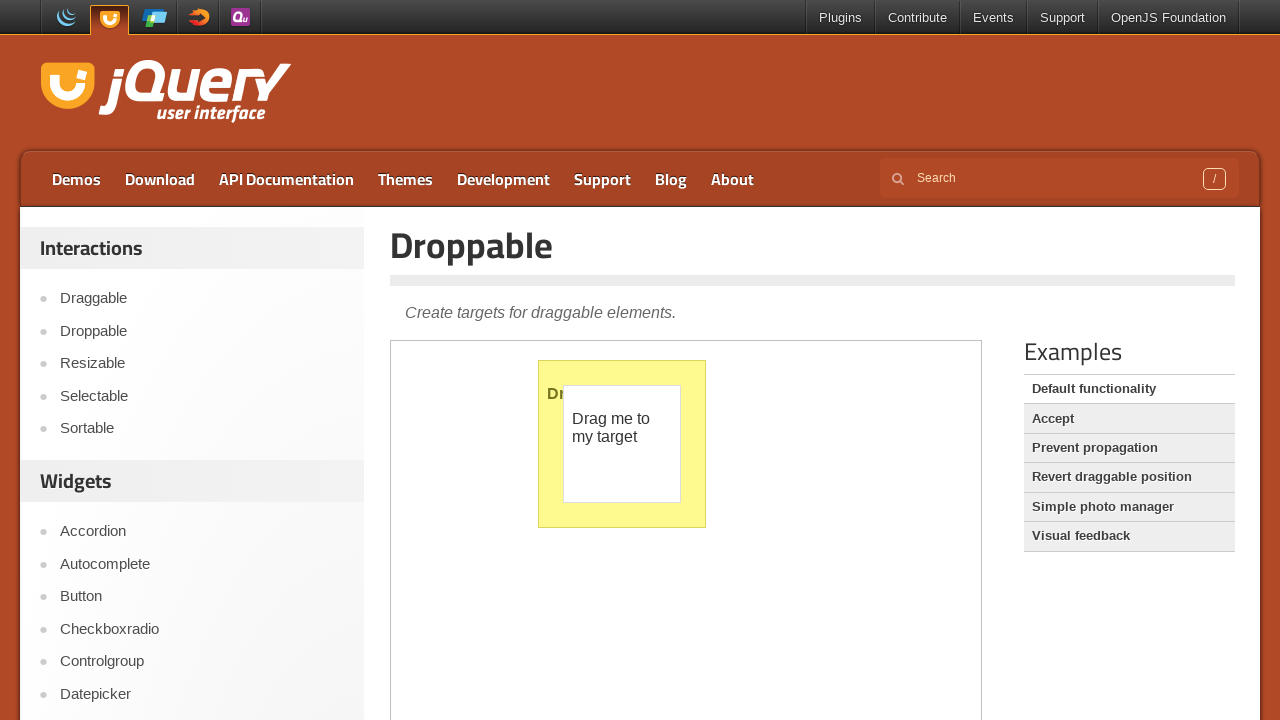

Verified drop was successful - 'Dropped!' text found
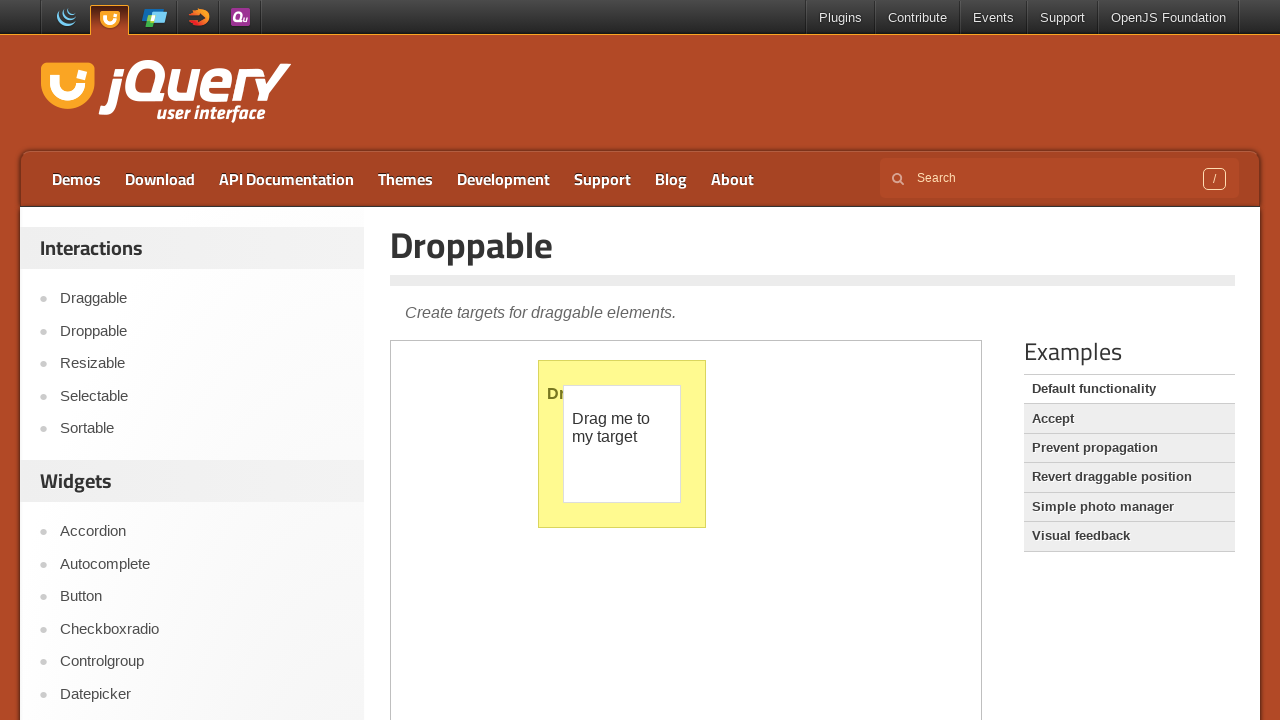

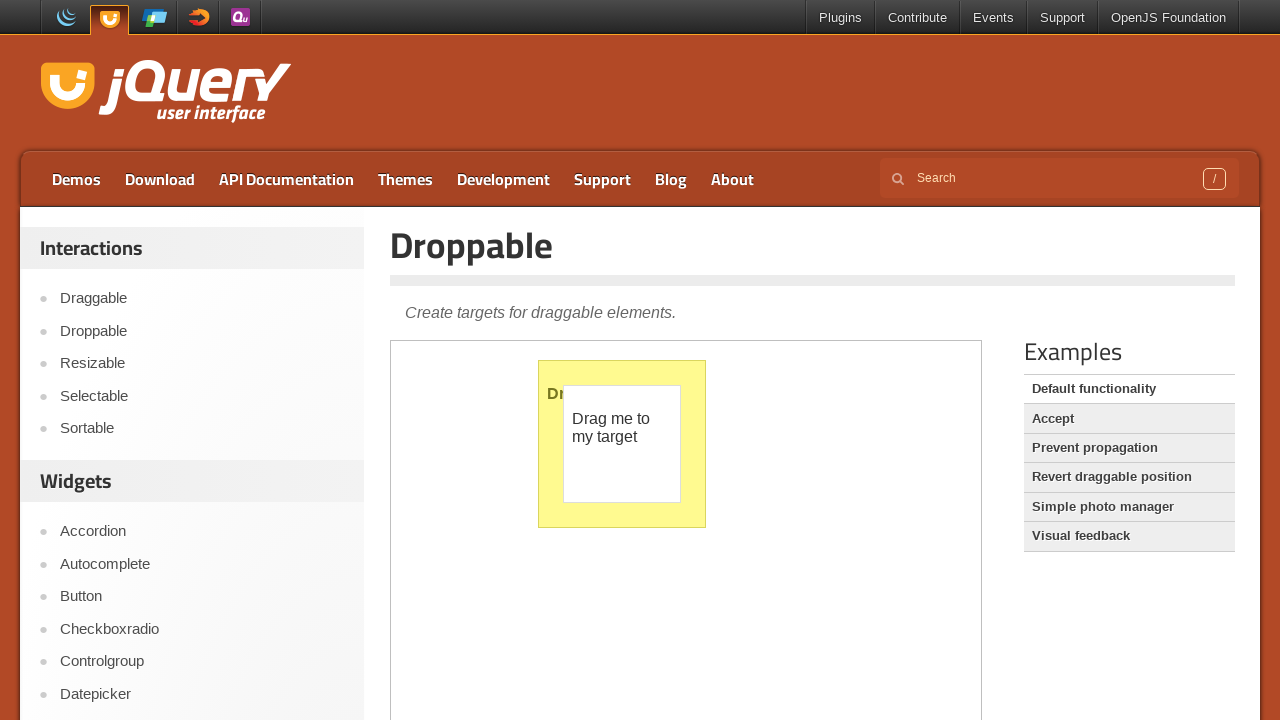